Tests triangle calculator with values that violate triangle inequality theorem and verifies error message

Starting URL: https://do.tusur.ru/qa-test2/

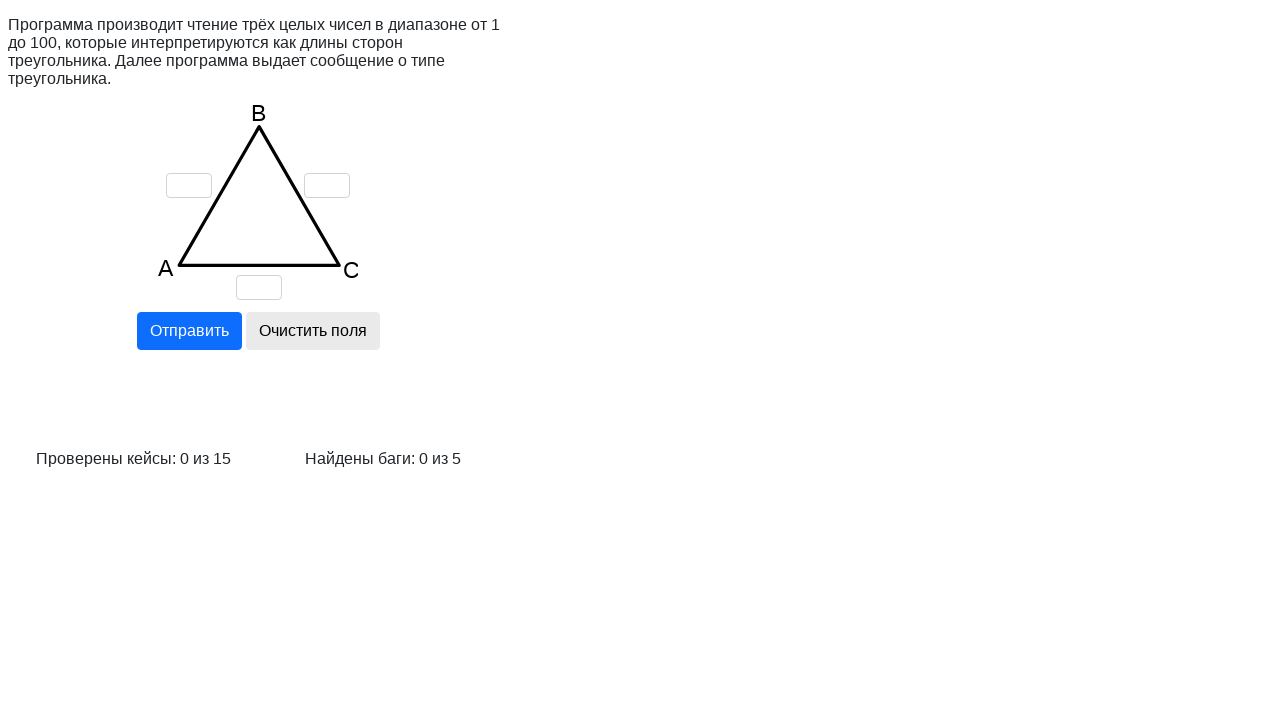

Cleared input field 'a' on input[name='a']
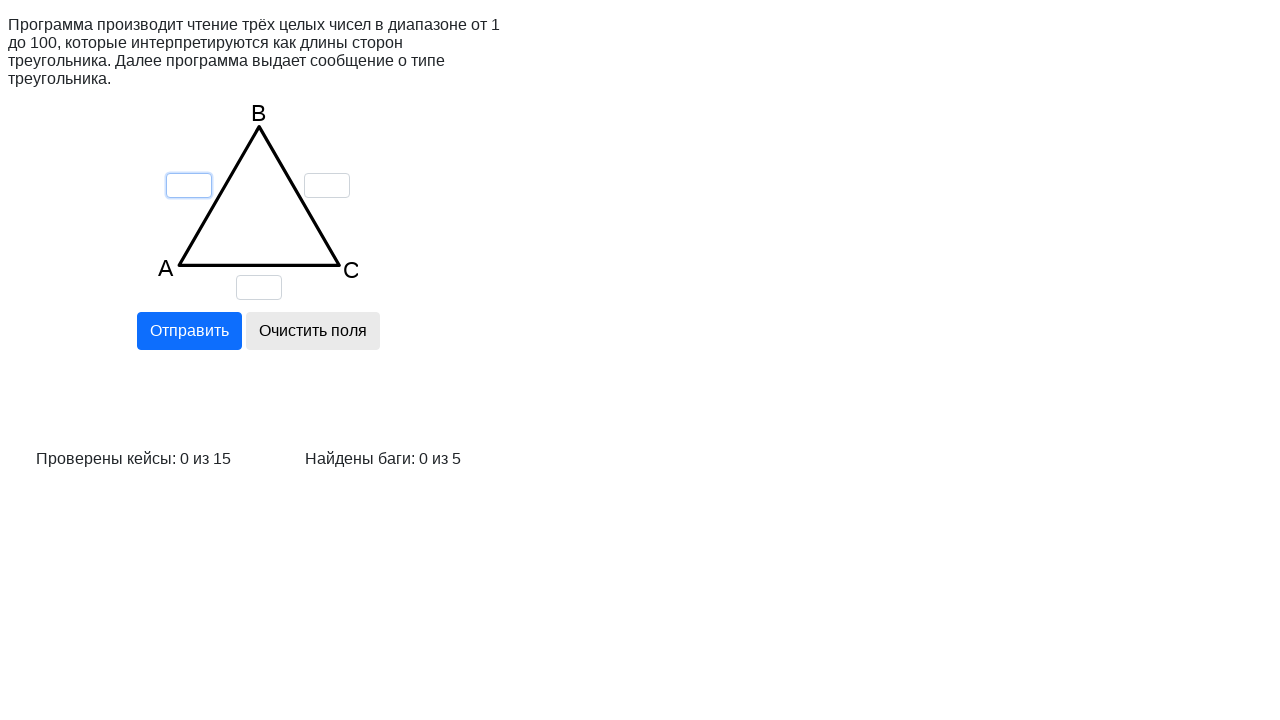

Cleared input field 'b' on input[name='b']
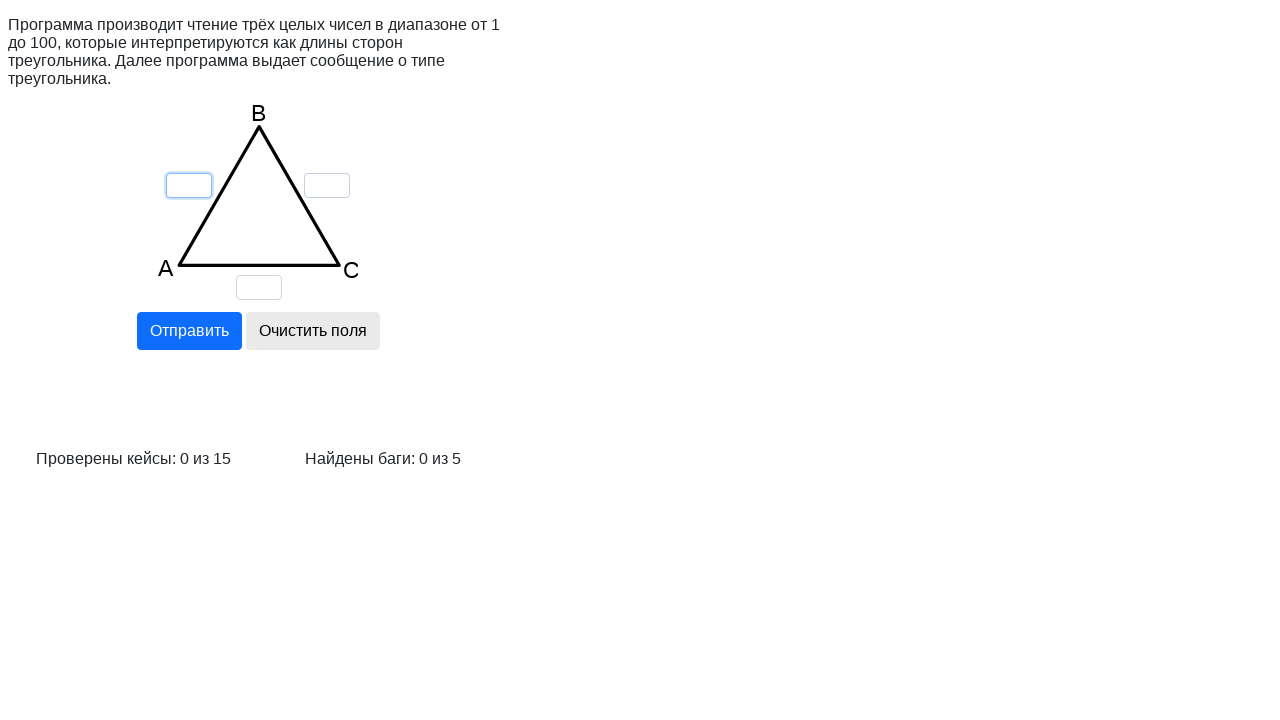

Cleared input field 'c' on input[name='c']
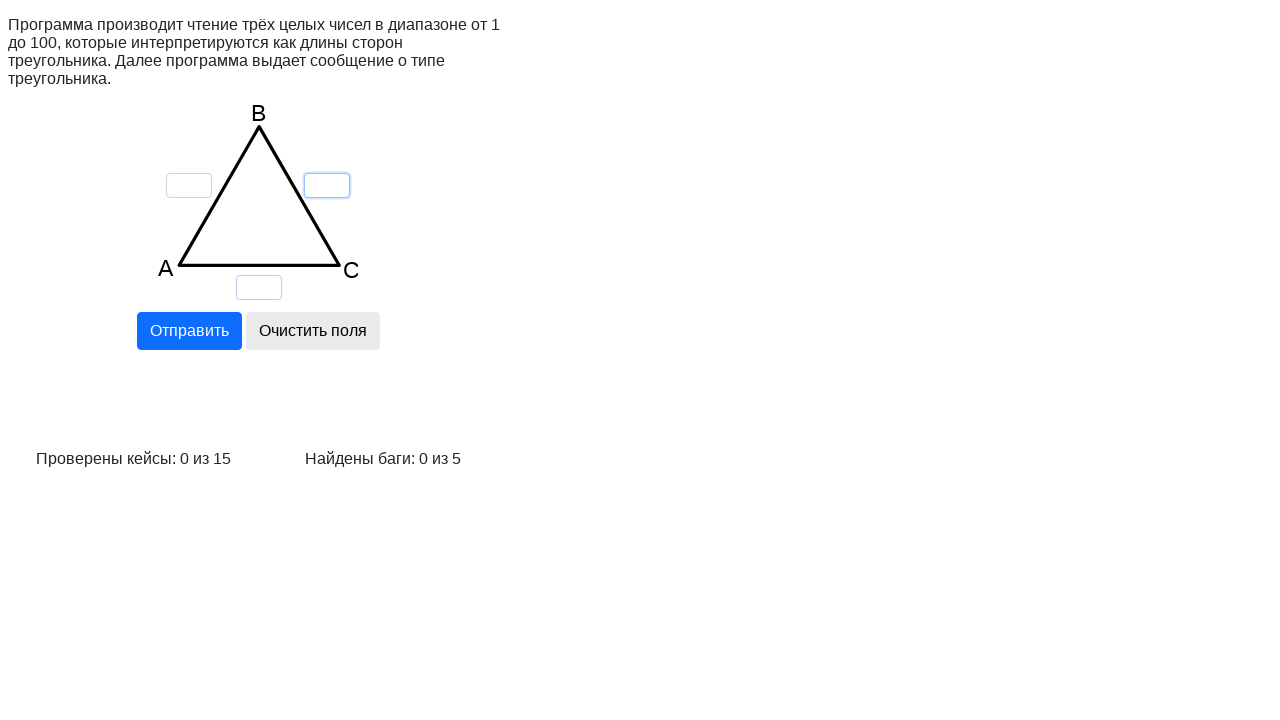

Entered value '1' in field 'a' (violates triangle inequality) on input[name='a']
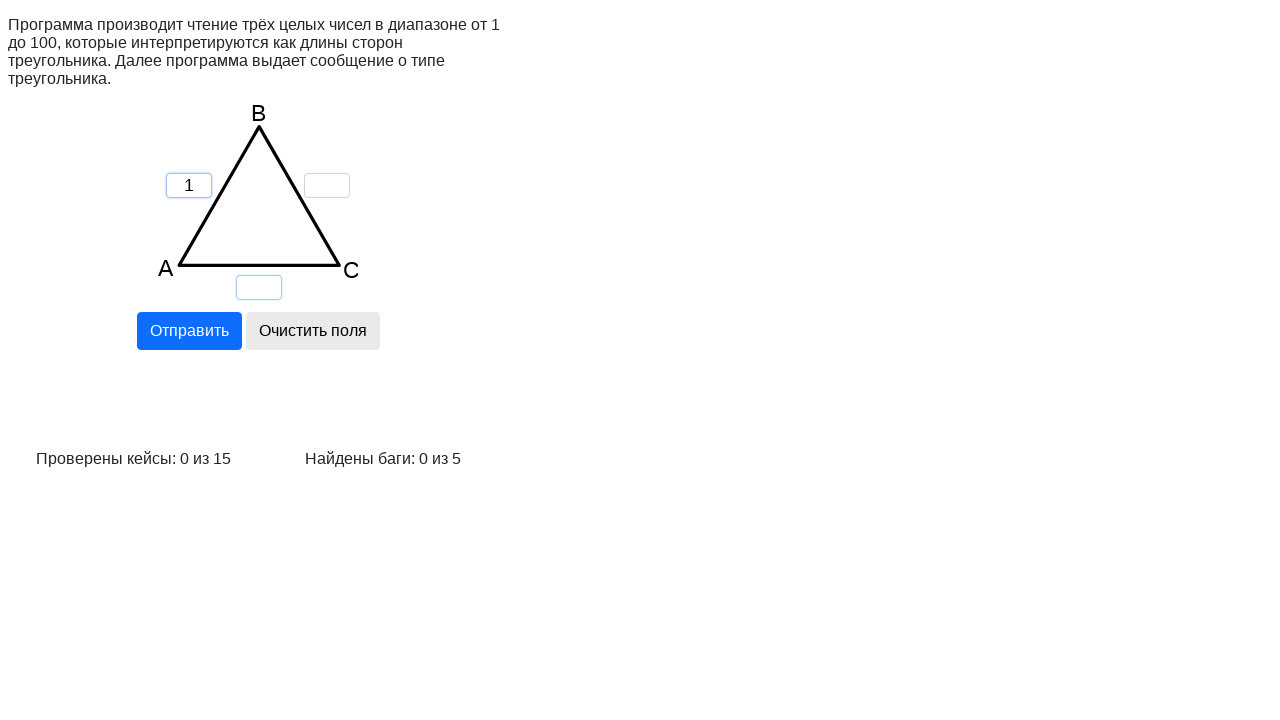

Entered value '2' in field 'b' (violates triangle inequality) on input[name='b']
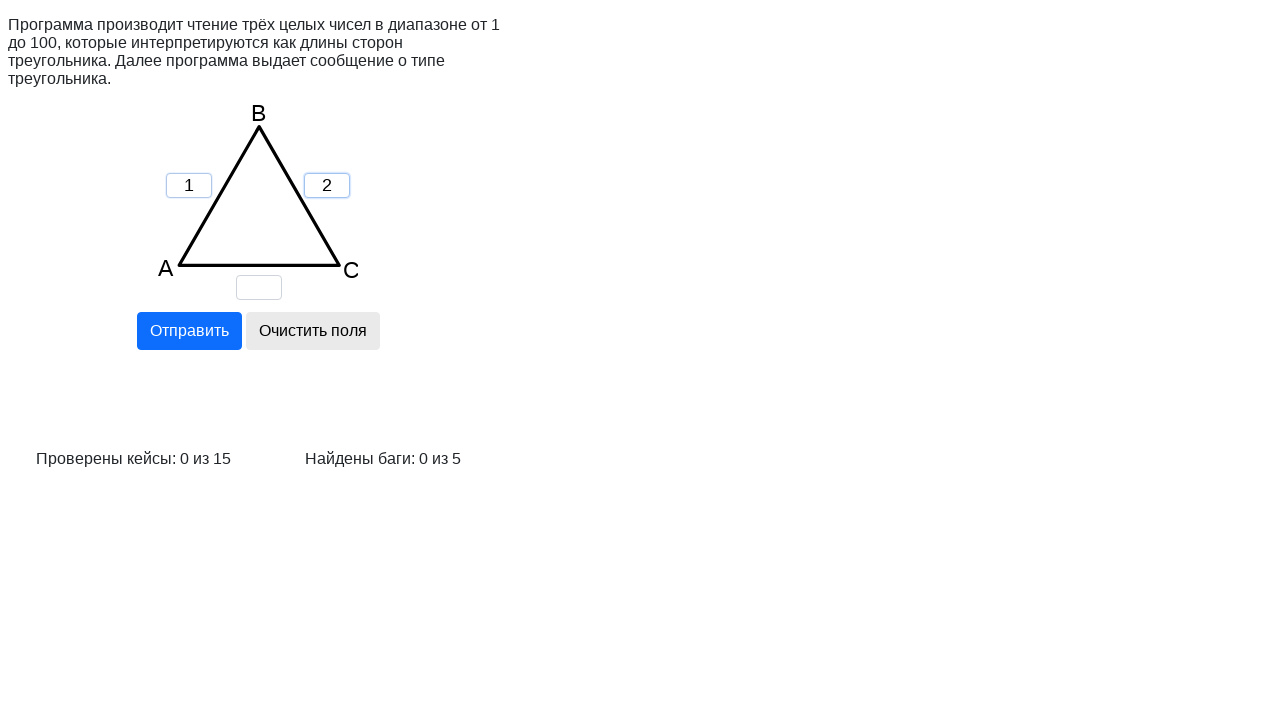

Entered value '5' in field 'c' (violates triangle inequality) on input[name='c']
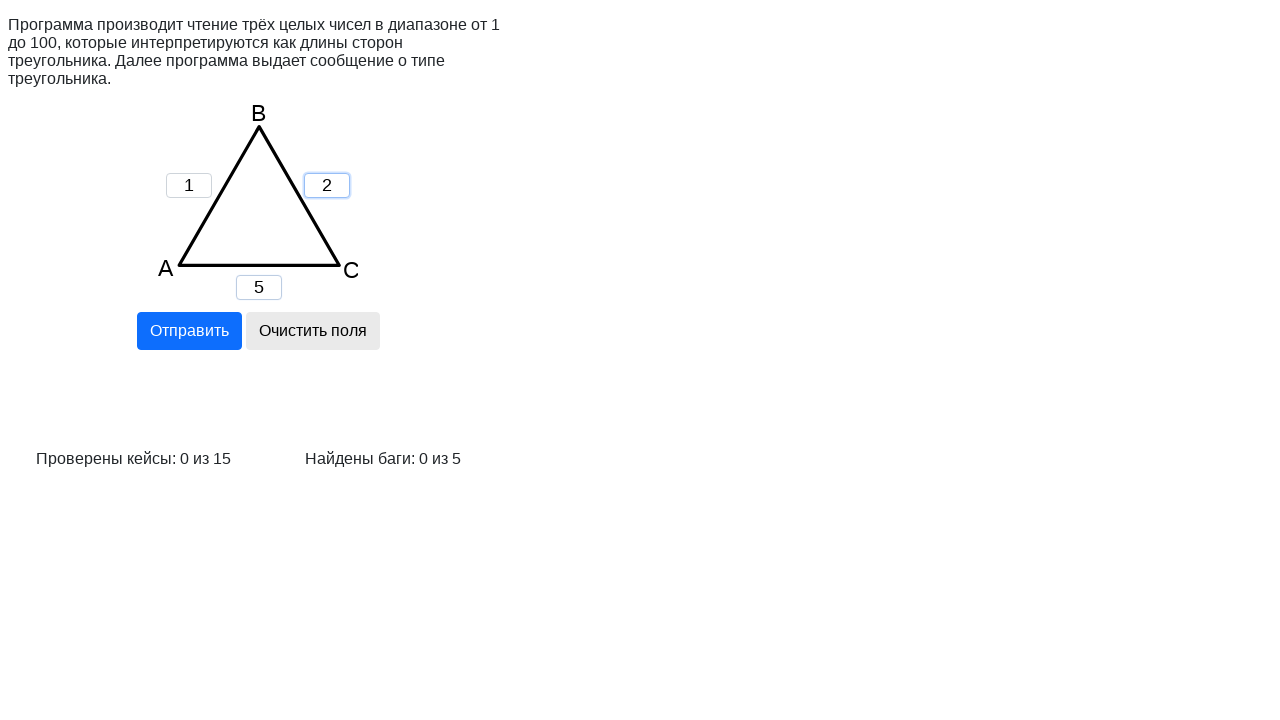

Clicked calculate button at (189, 331) on input[name='calc']
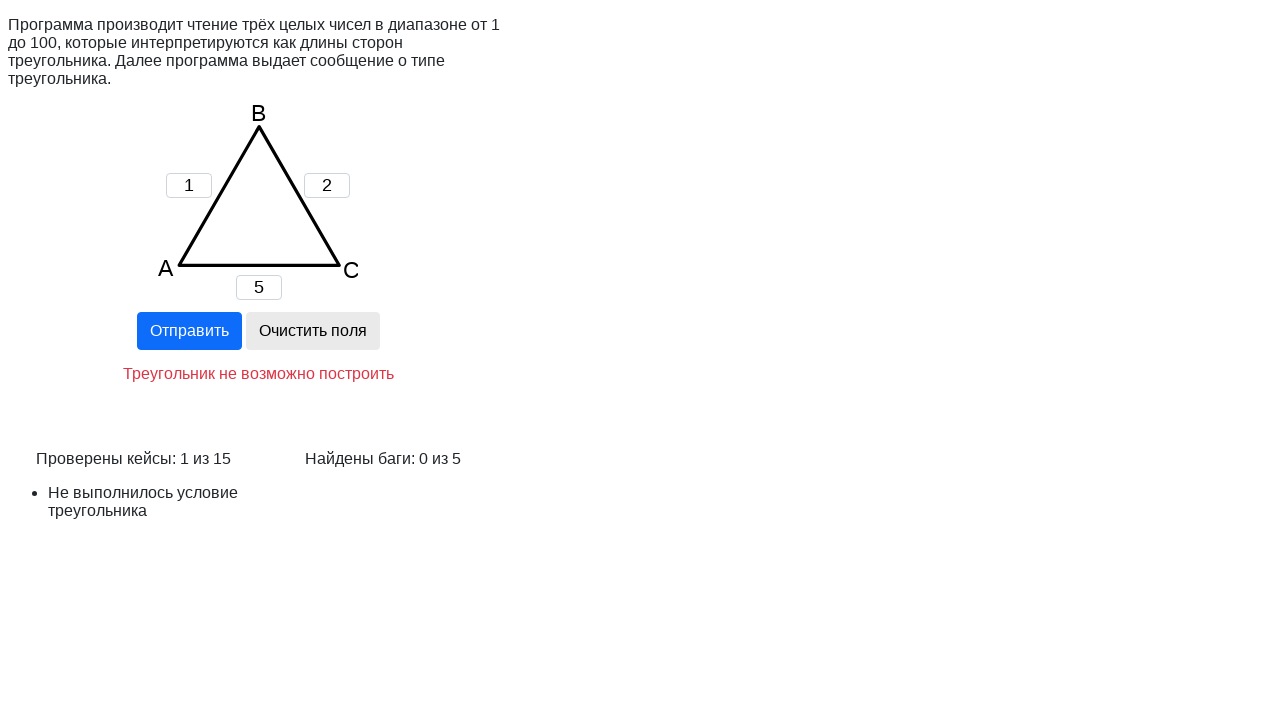

Error message displayed: triangle inequality condition not met
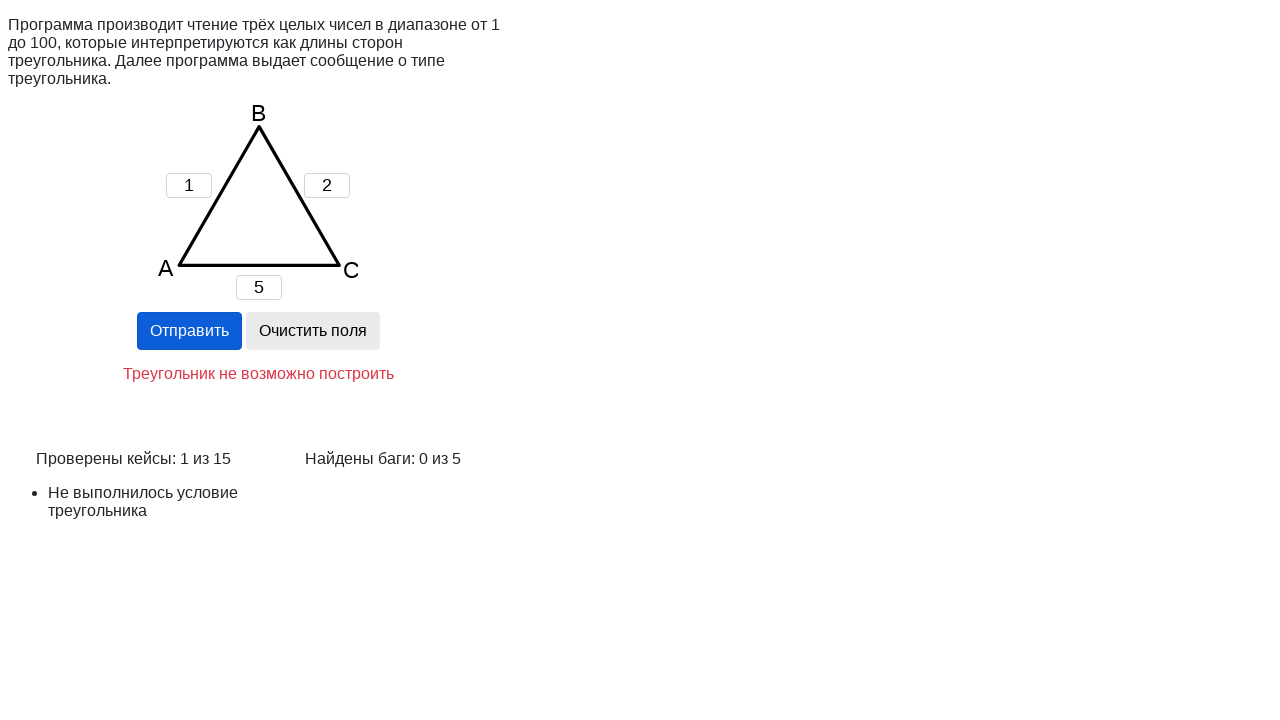

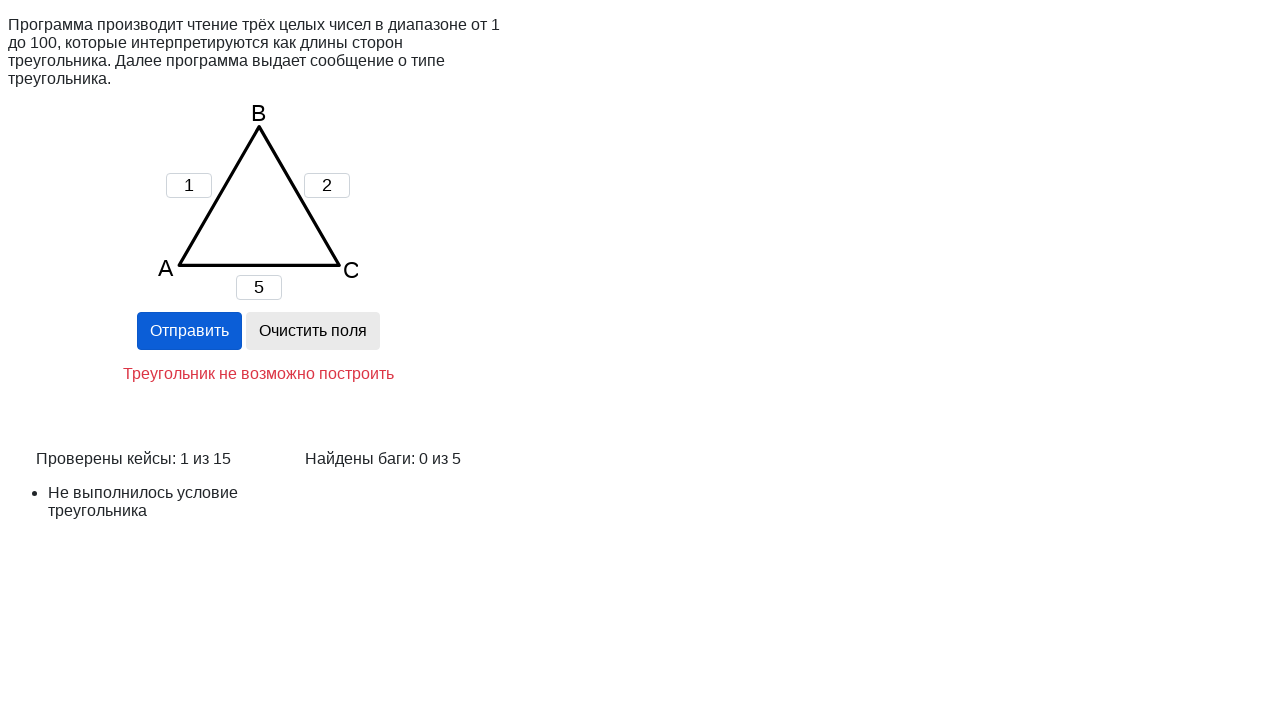